Verifies that the phone authentication form is selected by default by checking if it has the active tab class

Starting URL: https://b2c.passport.rt.ru

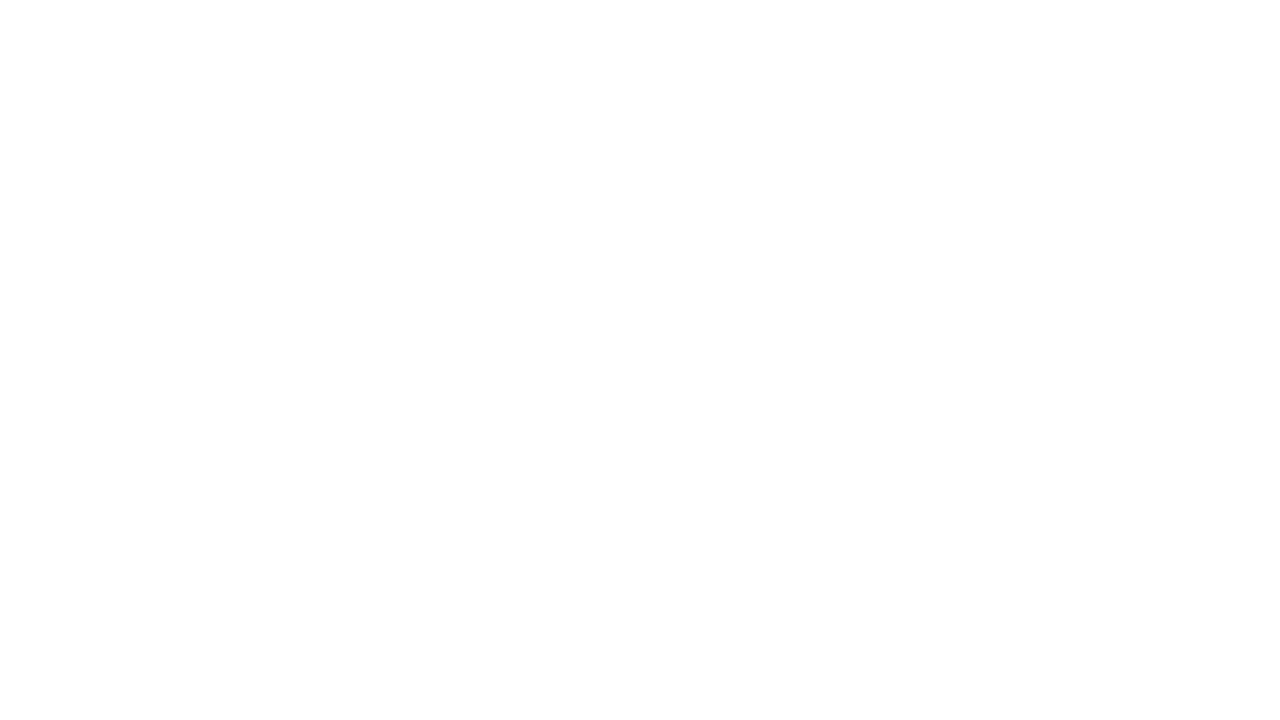

Waited for phone authentication tab selector to load
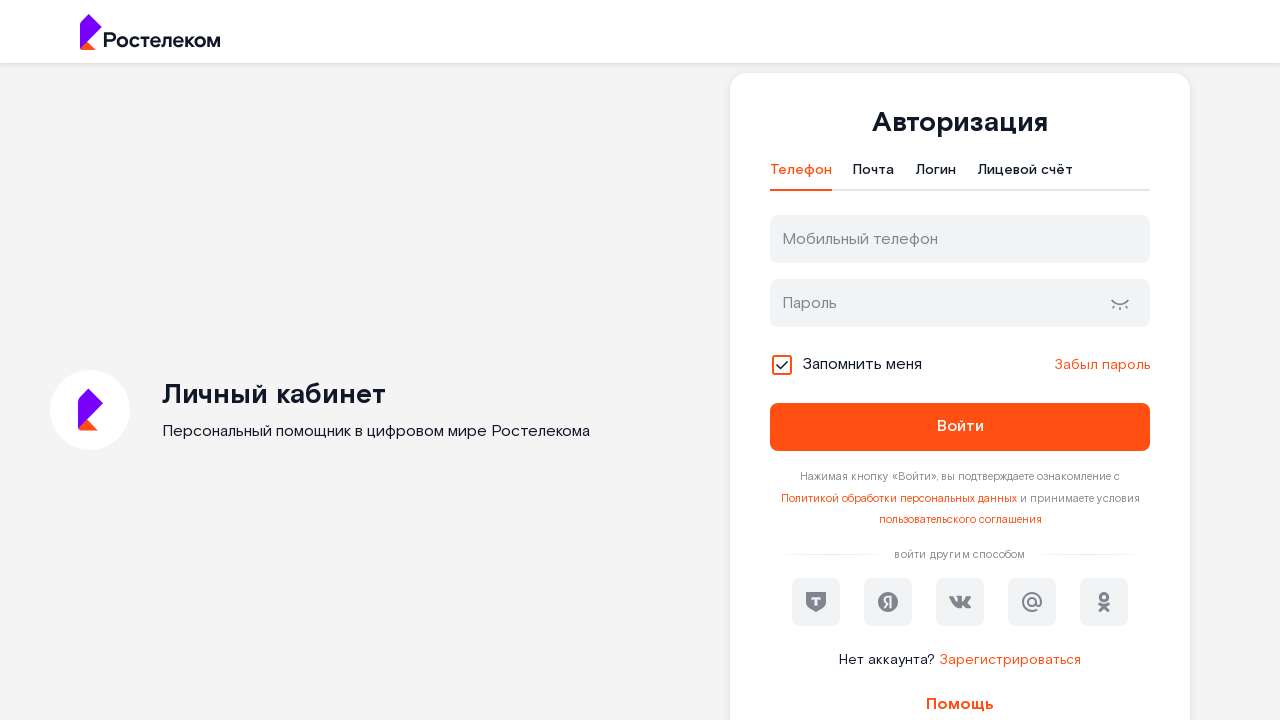

Located phone authentication tab element
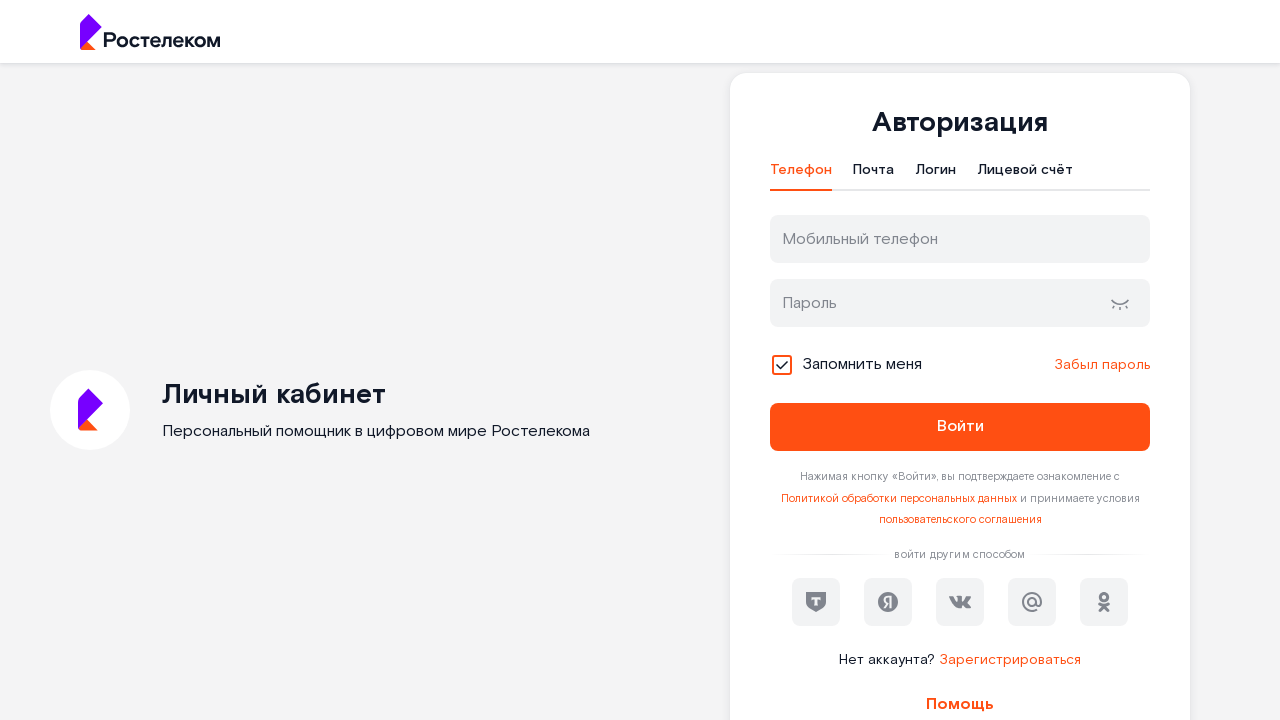

Retrieved class attribute from phone tab element
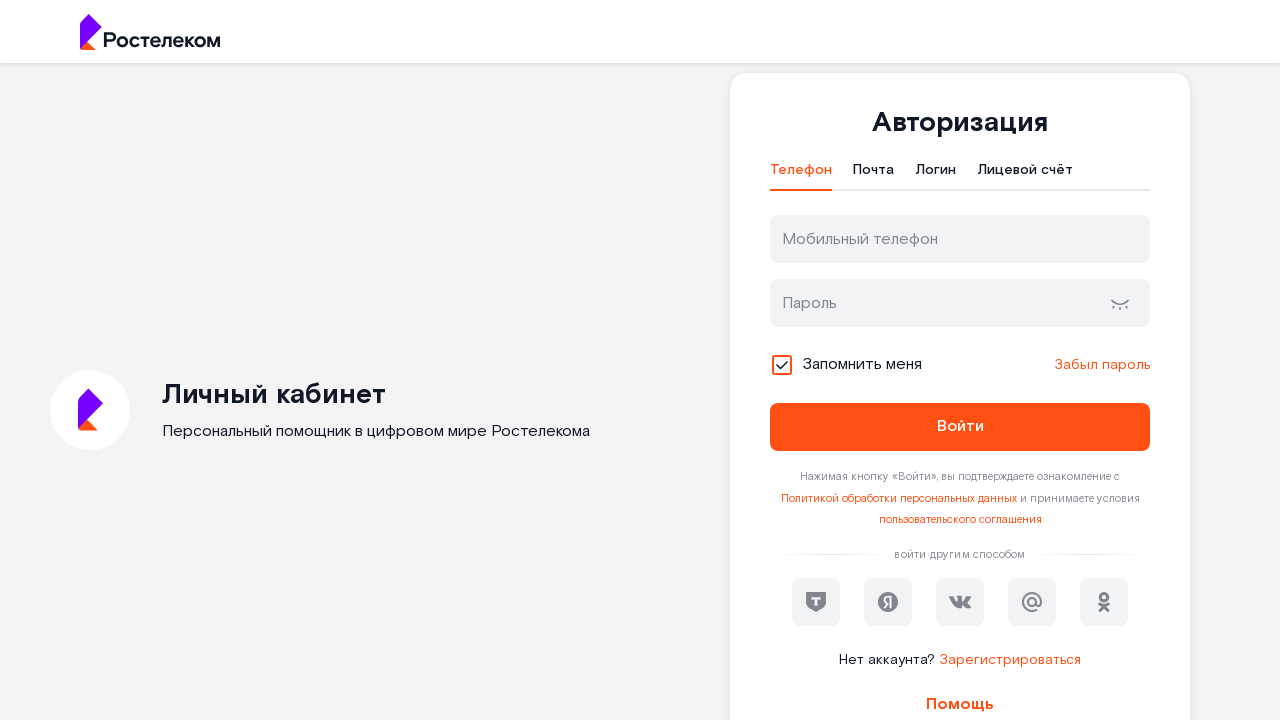

Verified that phone authentication form is selected by default with 'rt-tab--active' class
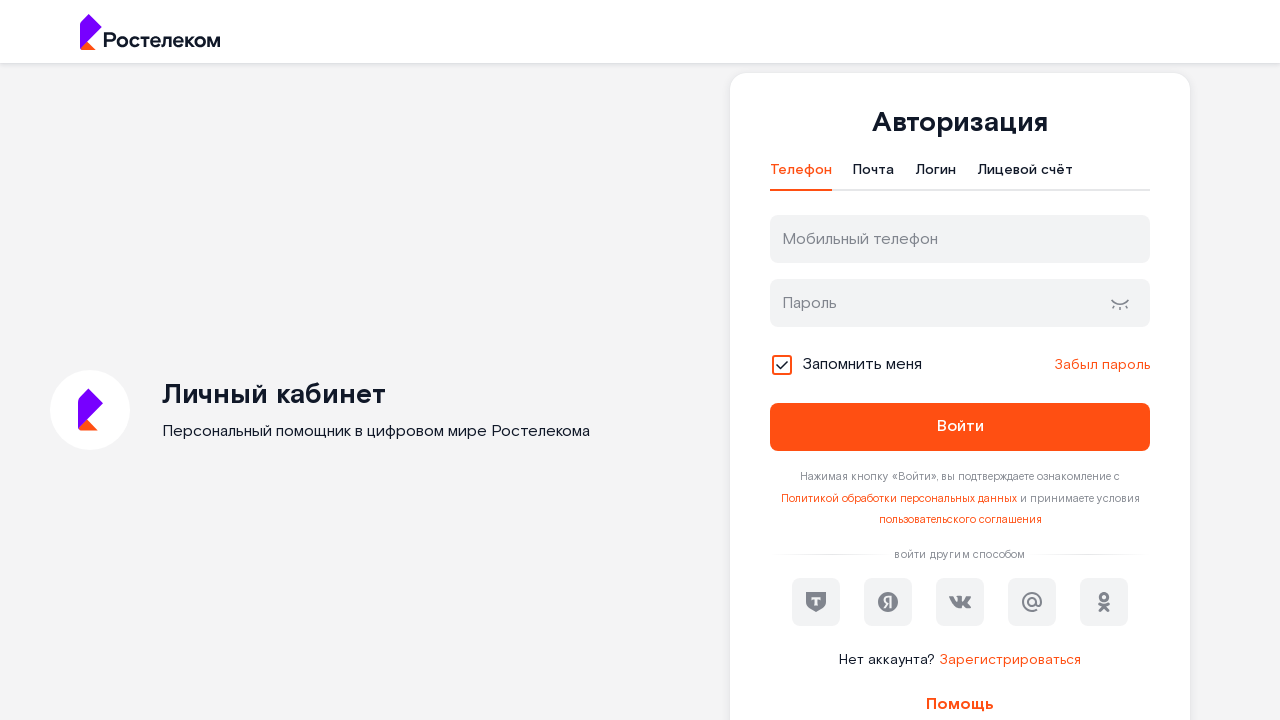

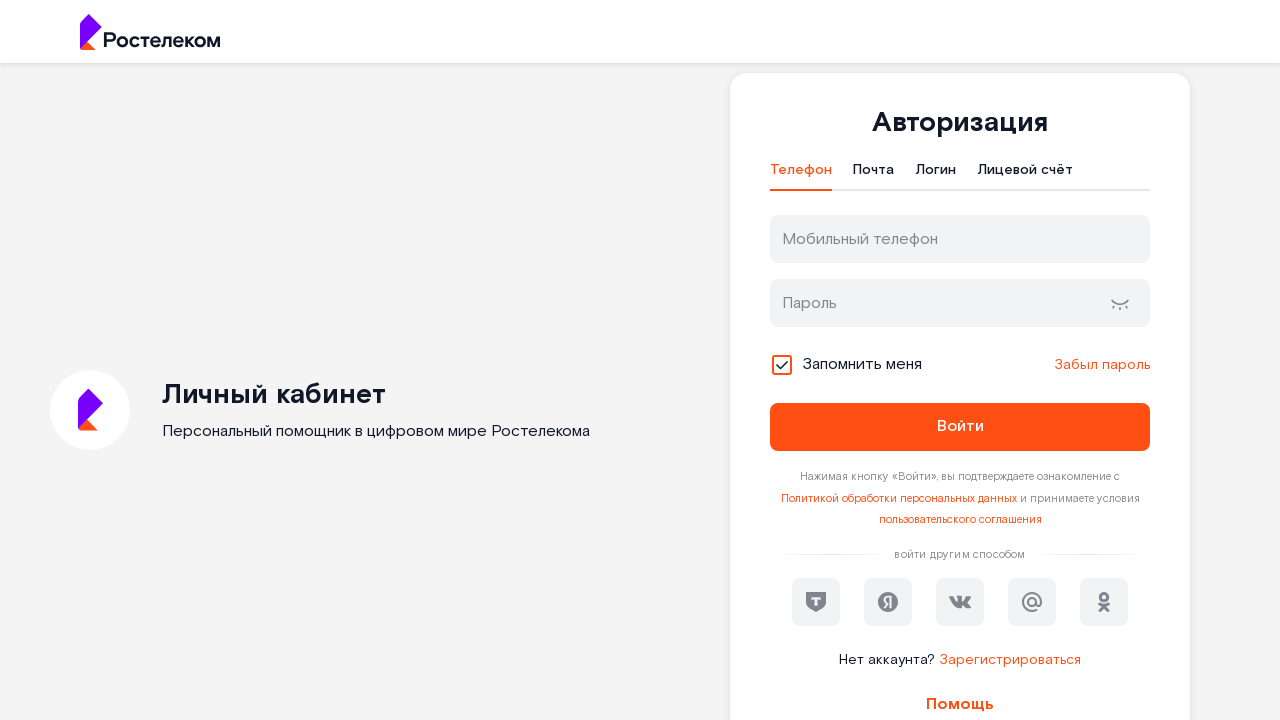